Navigates to example.com and clicks on a link element, then retrieves the resulting page title

Starting URL: http://example.com

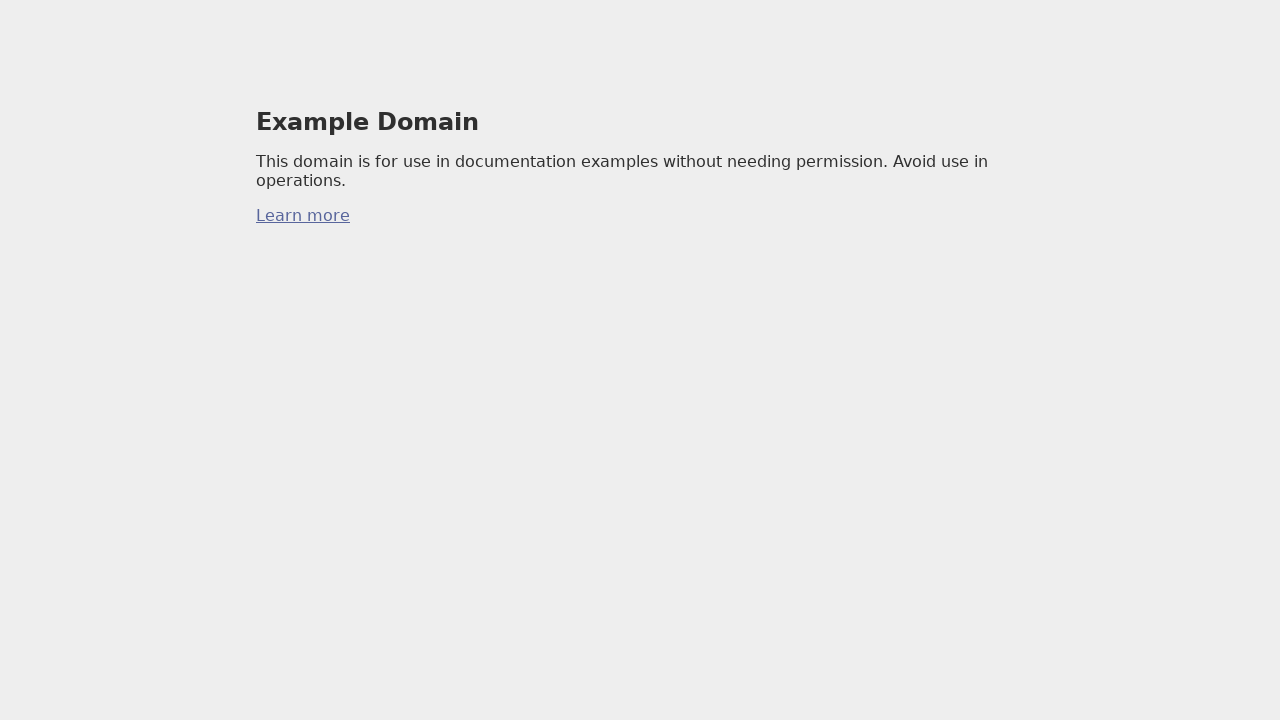

Clicked on link element at (303, 216) on a
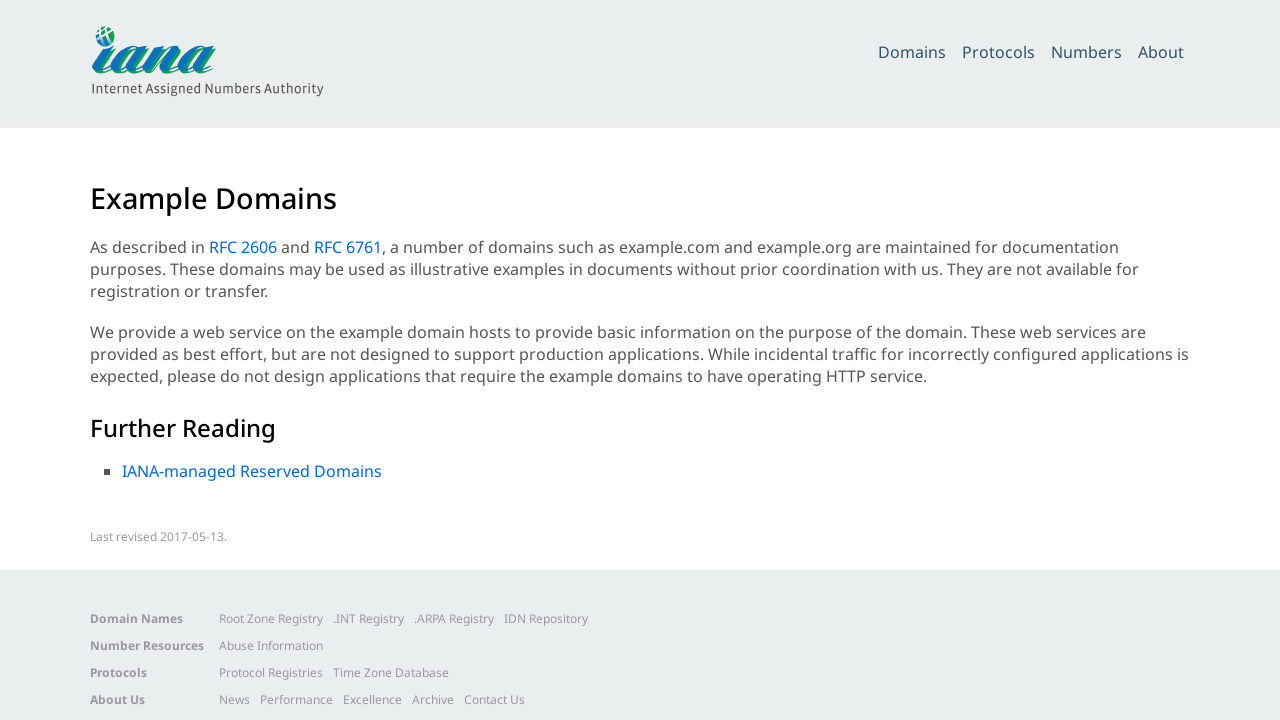

Waited for page to load (domcontentloaded)
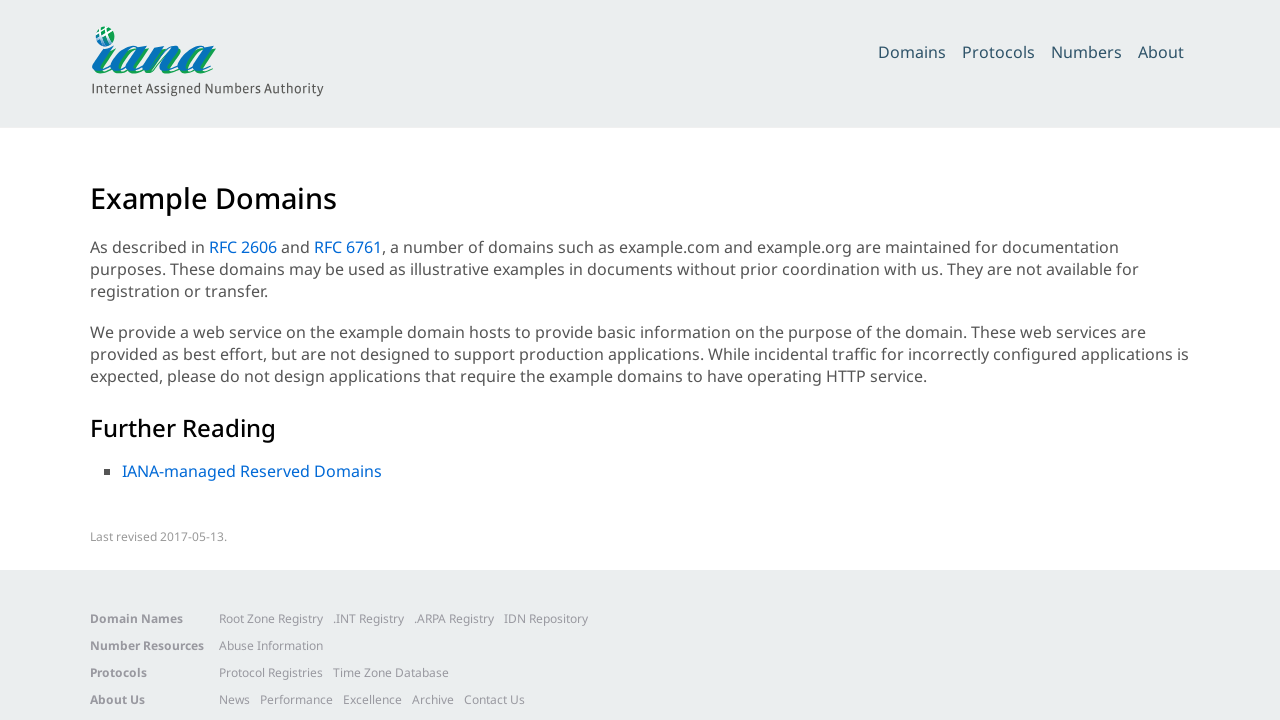

Retrieved page title: Example Domains
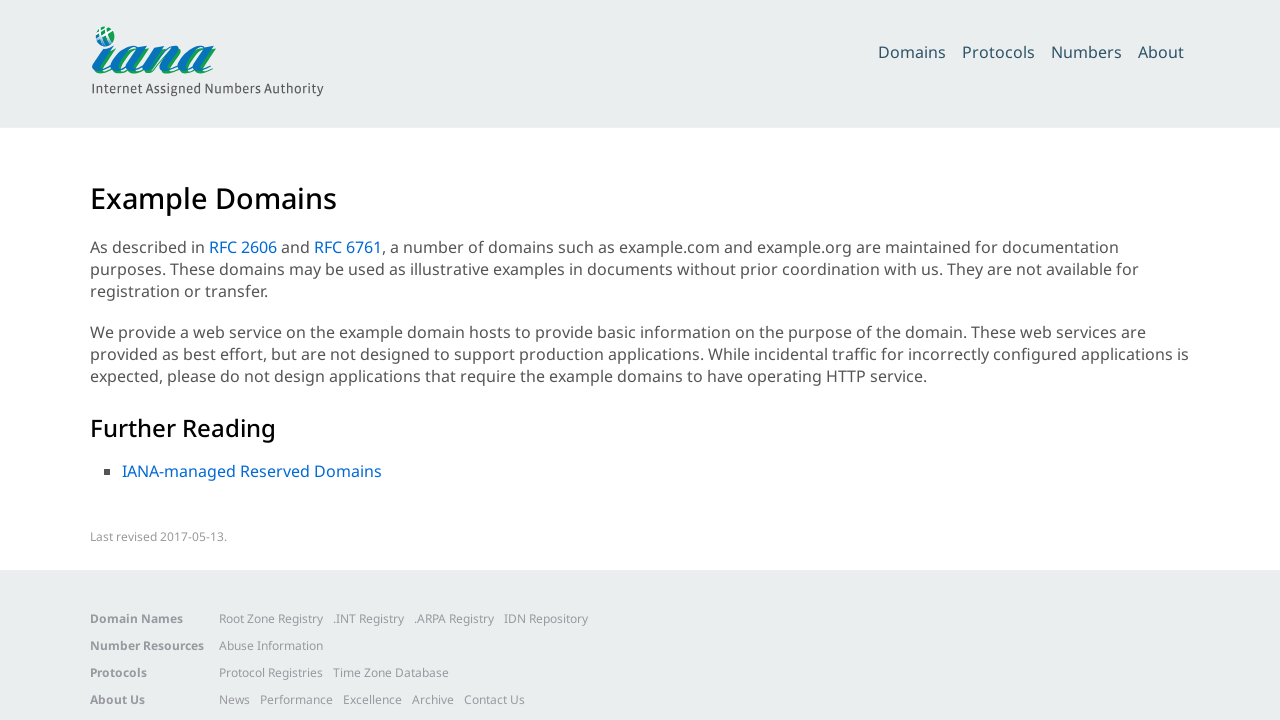

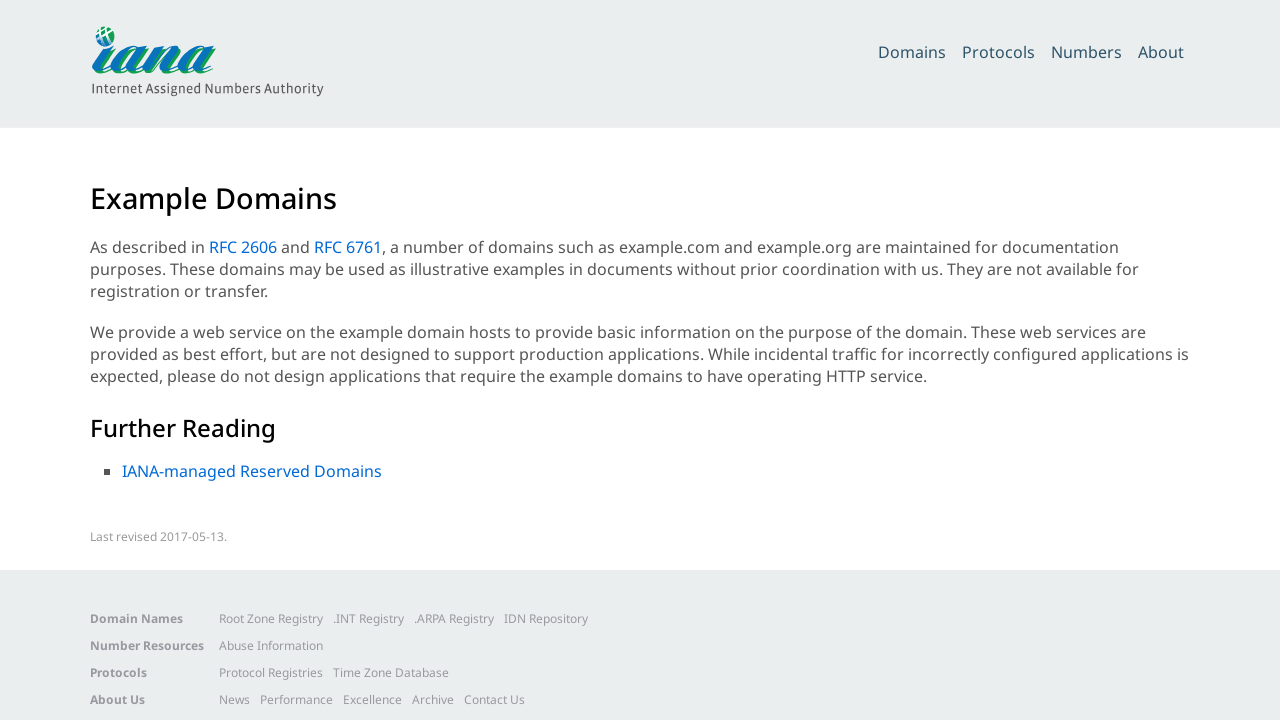